Tests navigation to a page with slow loading text by clicking a link and waiting for the title text to populate

Starting URL: https://curso.testautomation.es

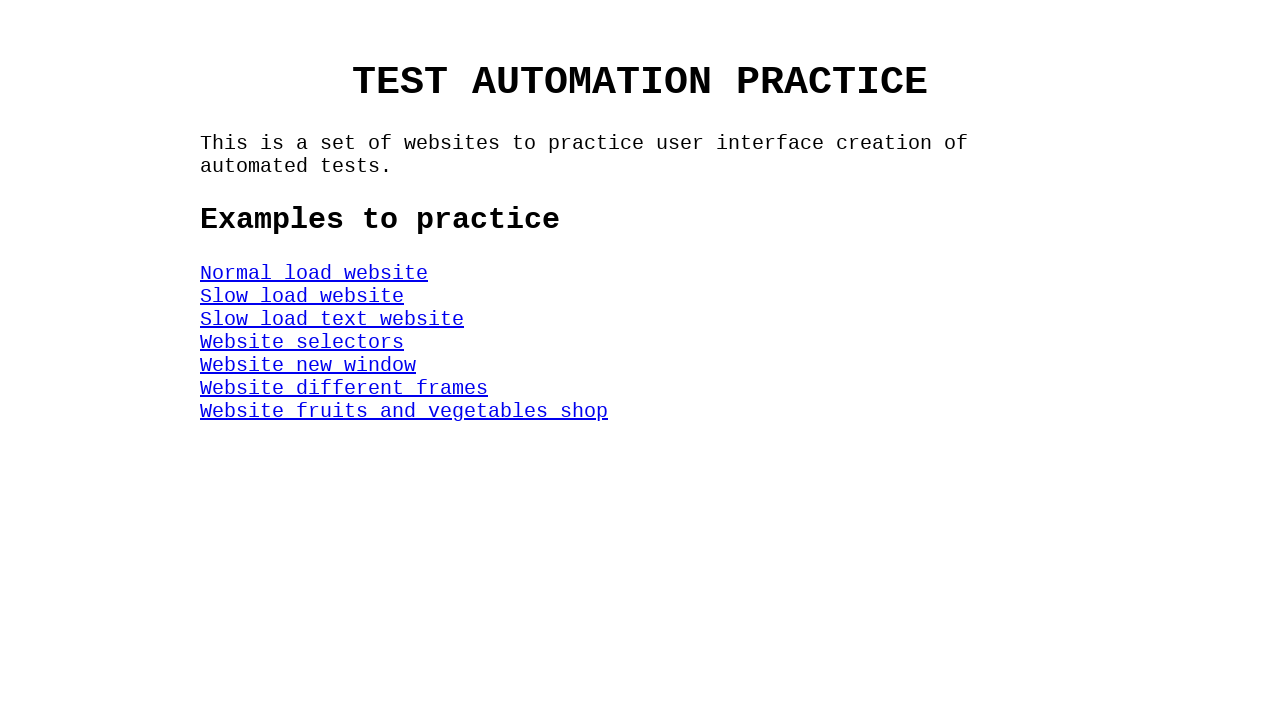

Navigated to https://curso.testautomation.es
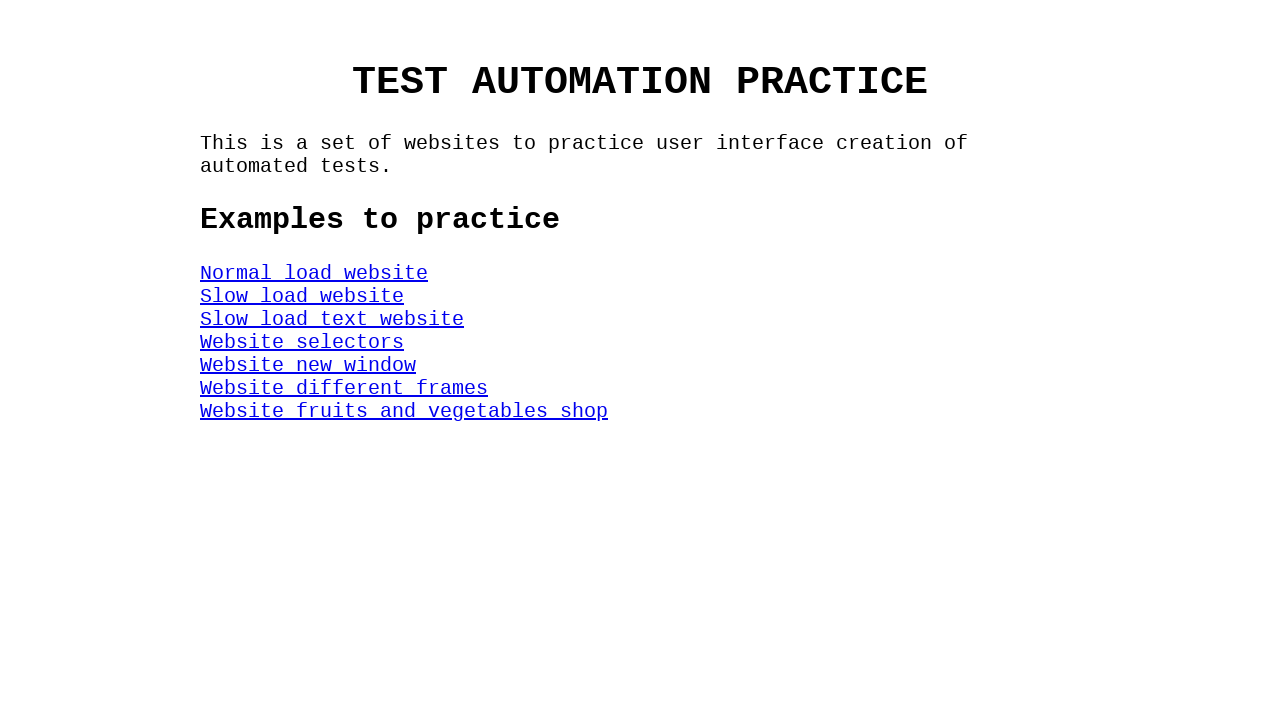

Clicked on Slow Speed Text Web link at (332, 319) on #SlowSpeedTextWeb
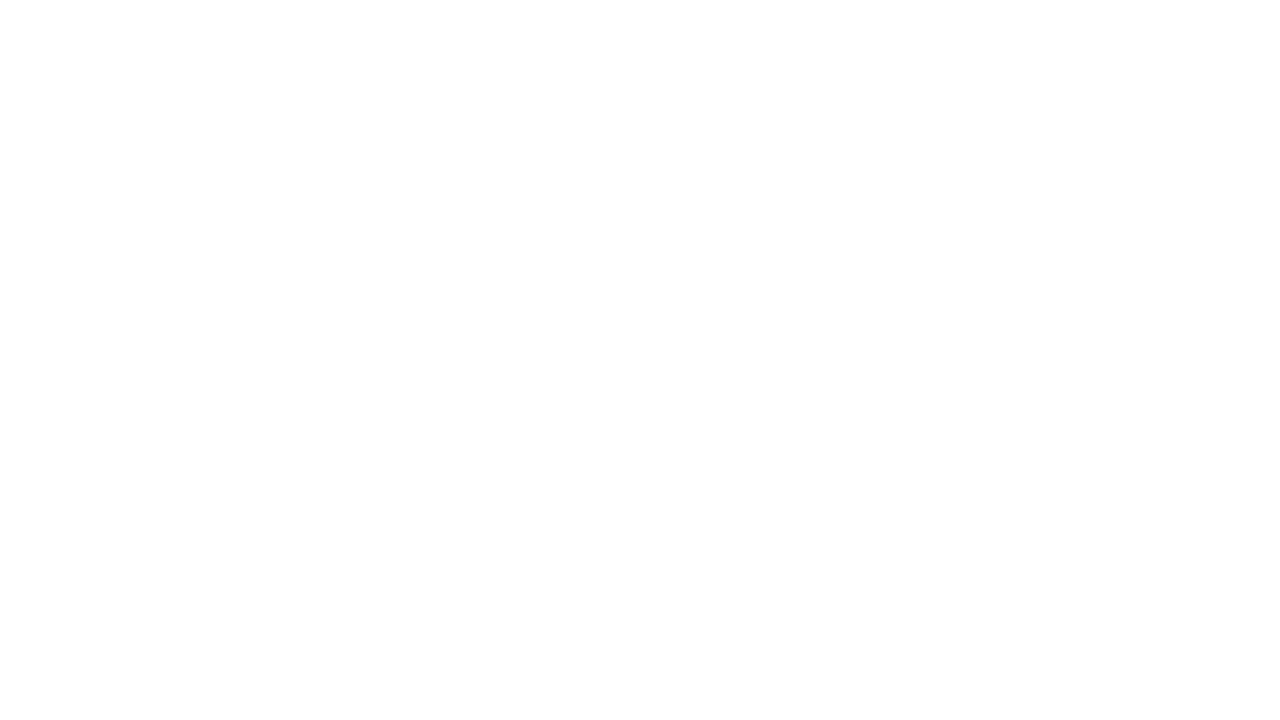

Title element appeared on page
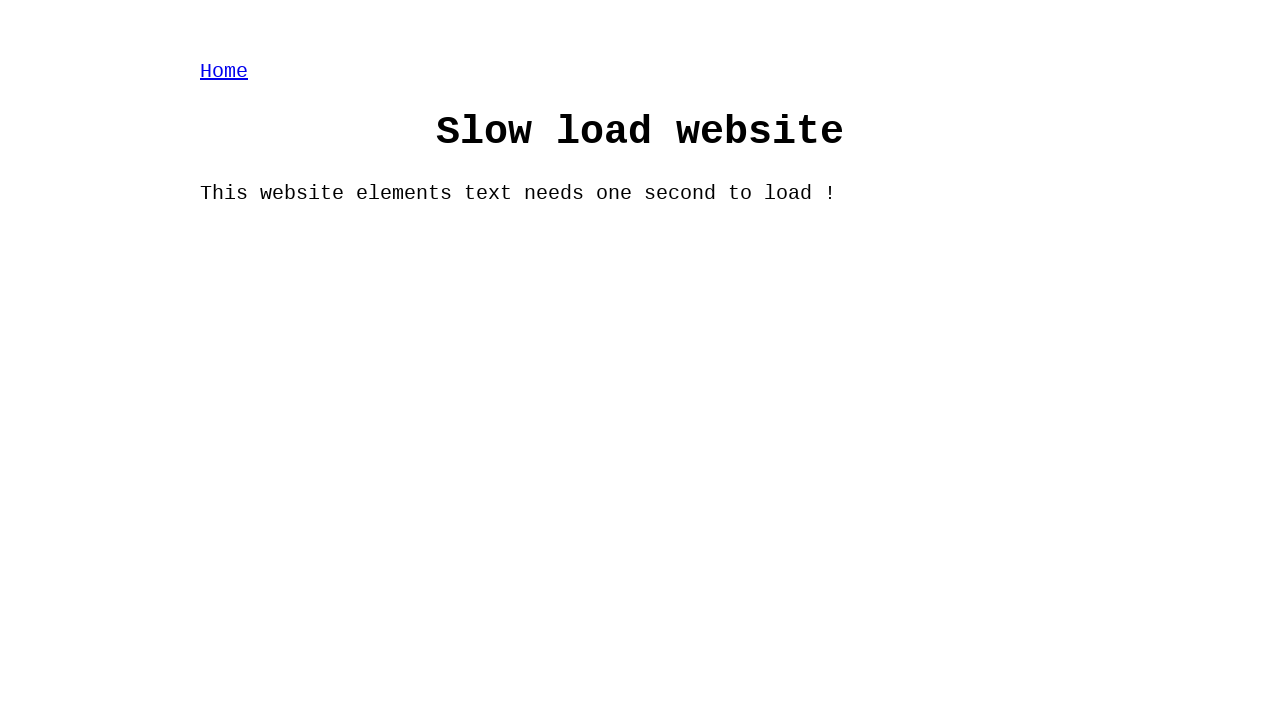

Title text loaded and matched expected value 'Slow load website'
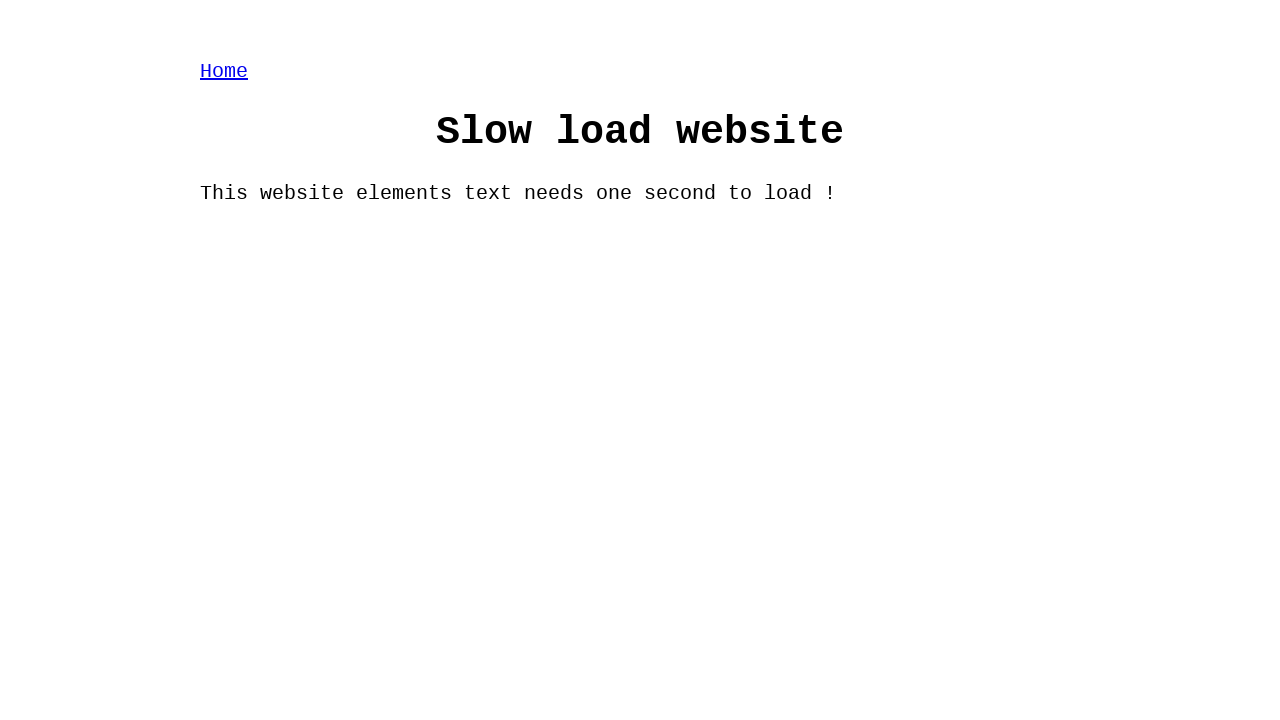

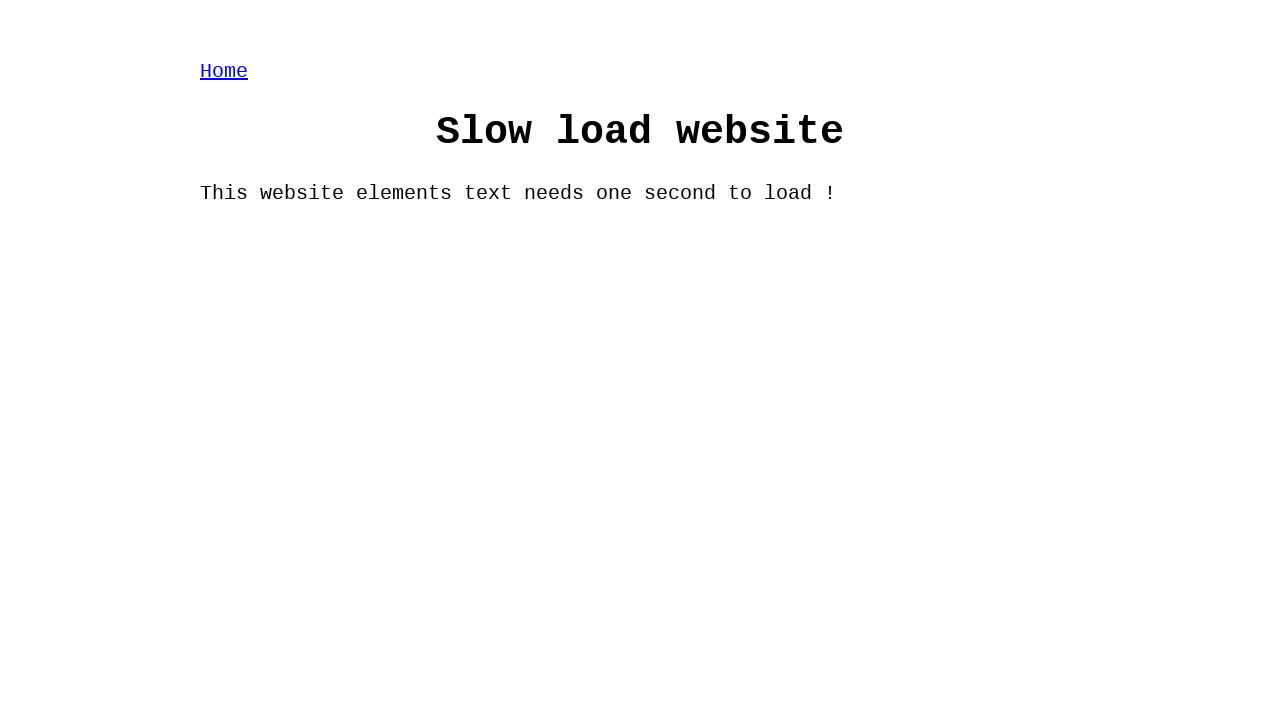